Tests floating menu by scrolling the page down and up, verifying the menu remains visible, then clicking the Home button

Starting URL: https://the-internet.herokuapp.com/floating_menu

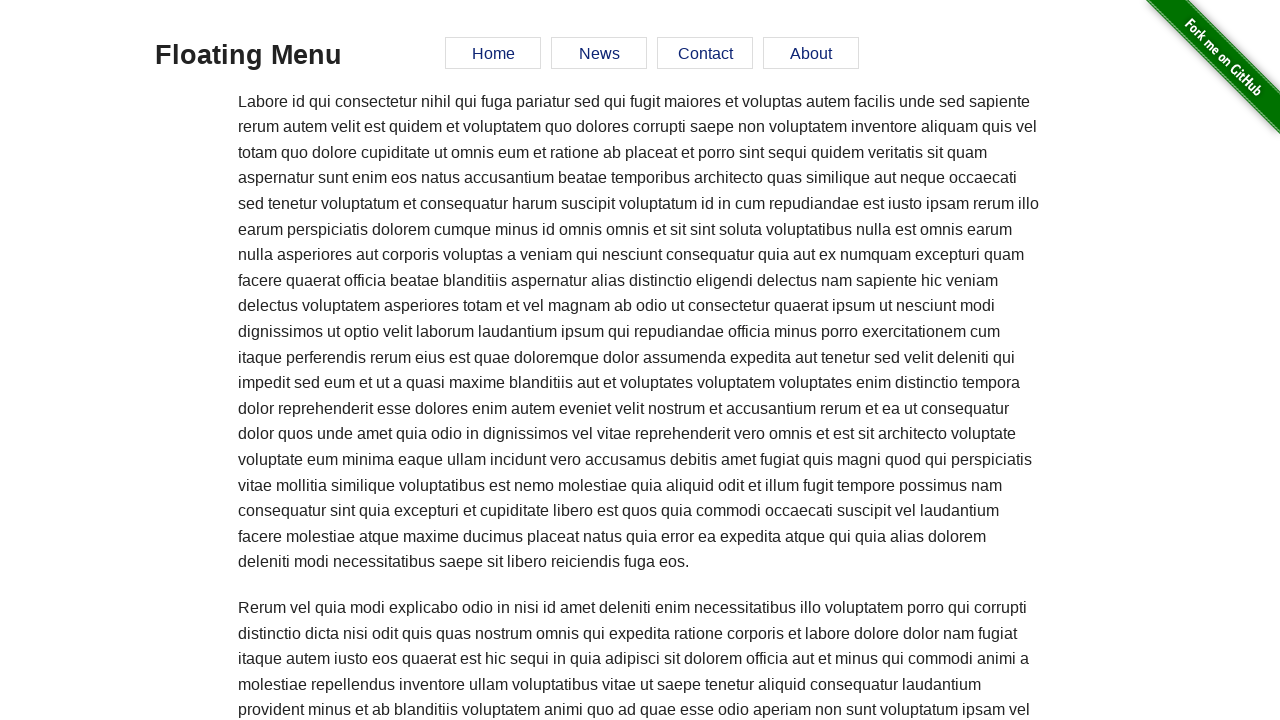

Located Home button in floating menu
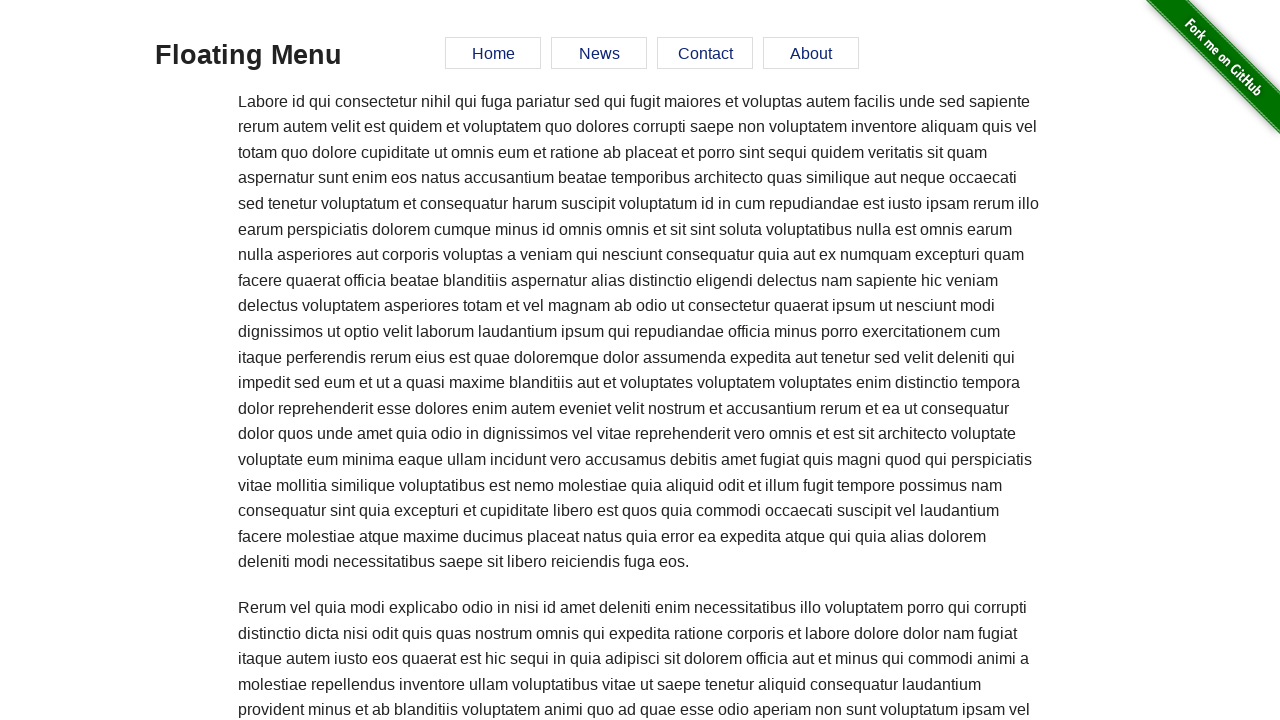

Located News button in floating menu
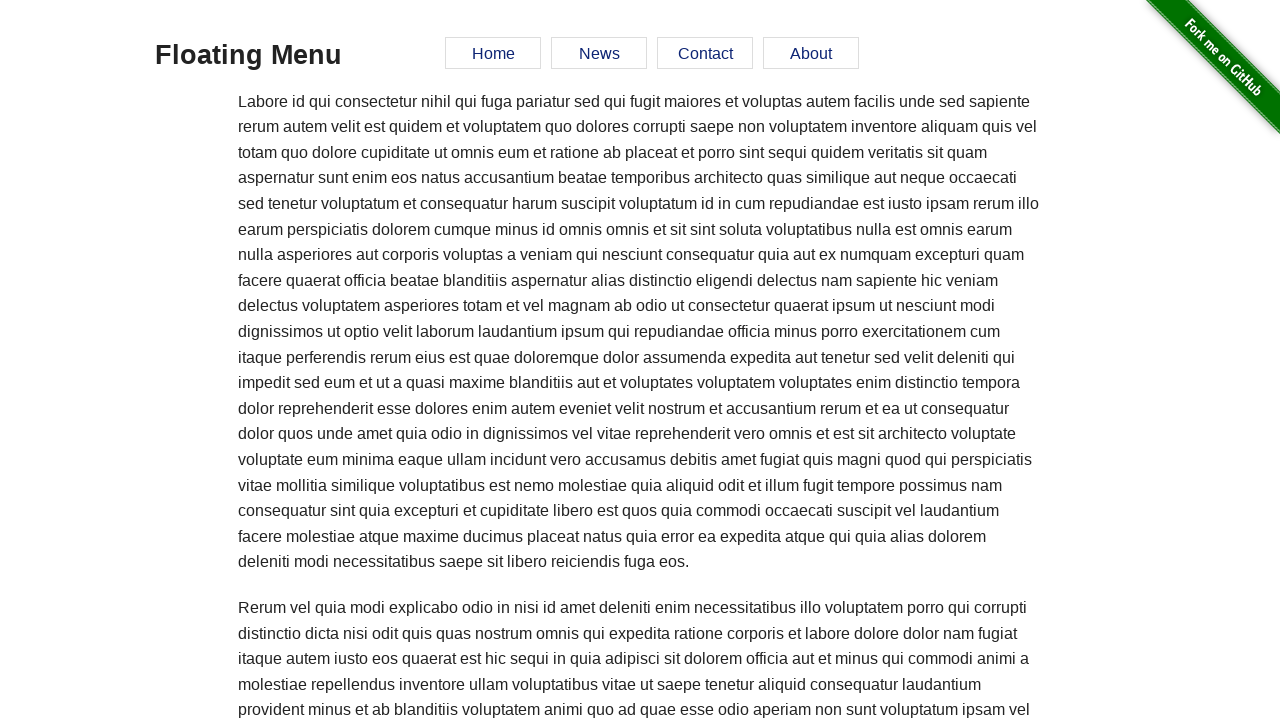

Verified Home button is visible
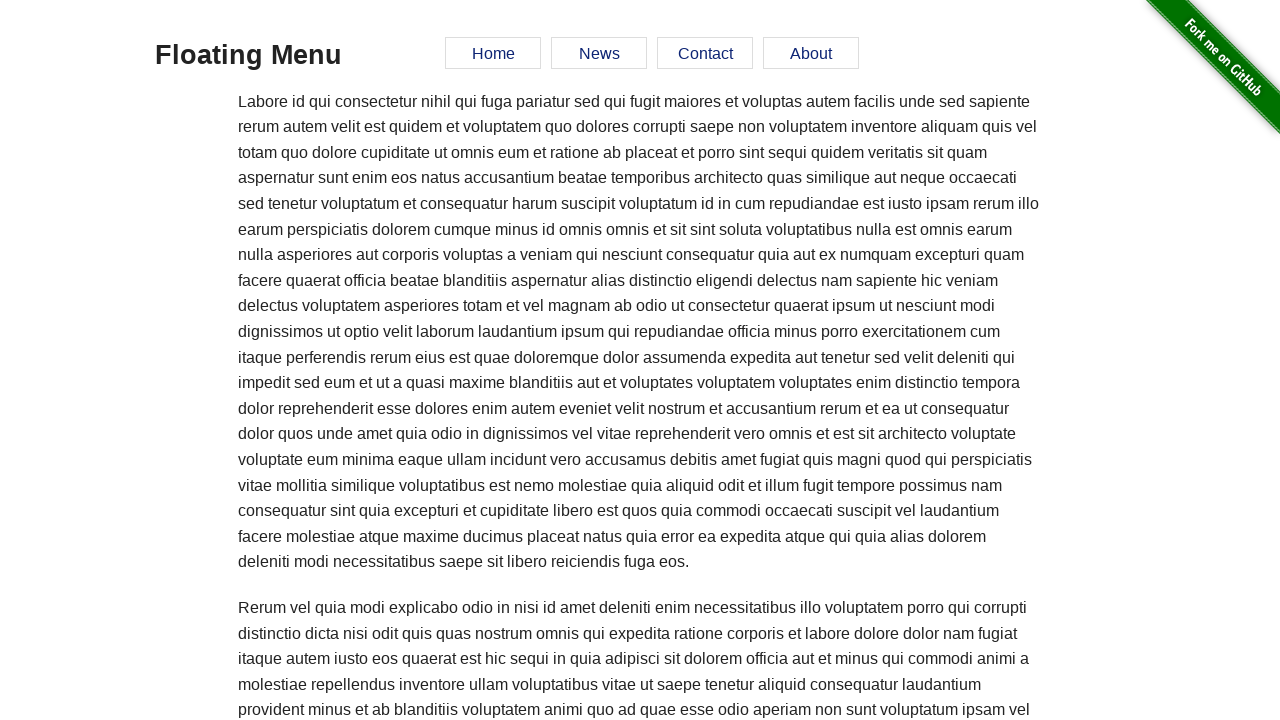

Verified News button is visible
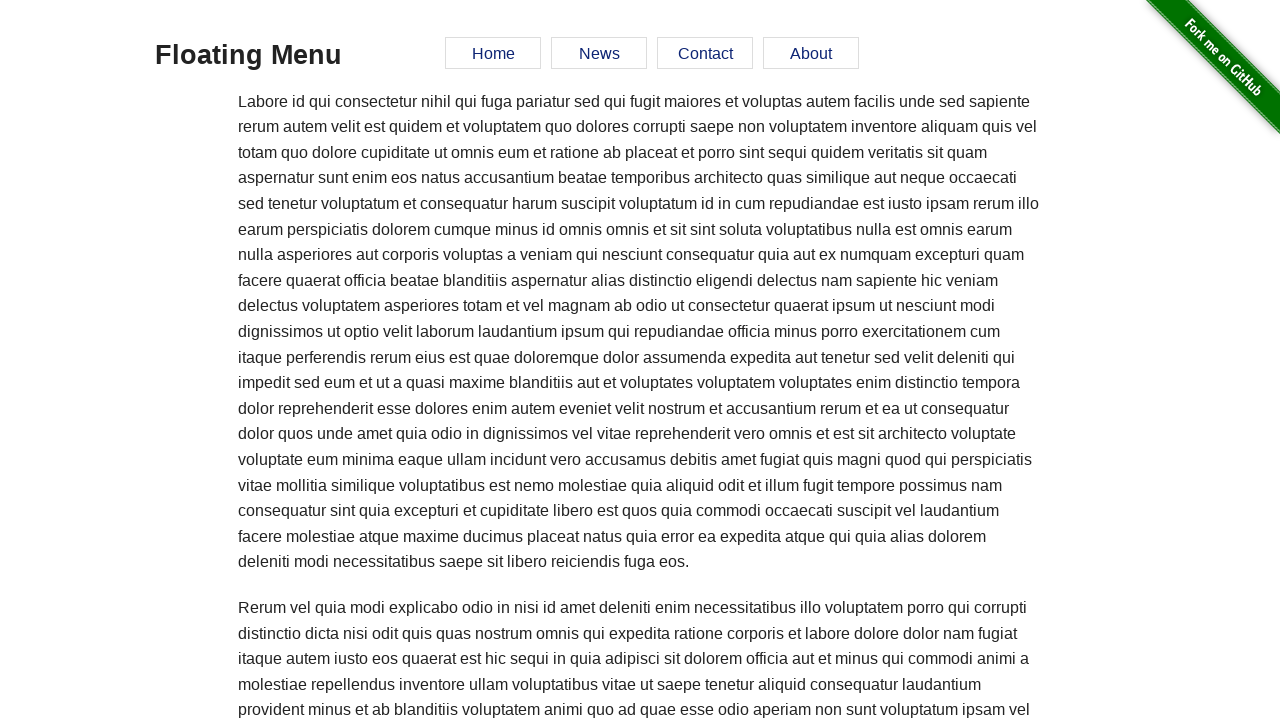

Scrolled page down by 2000 pixels
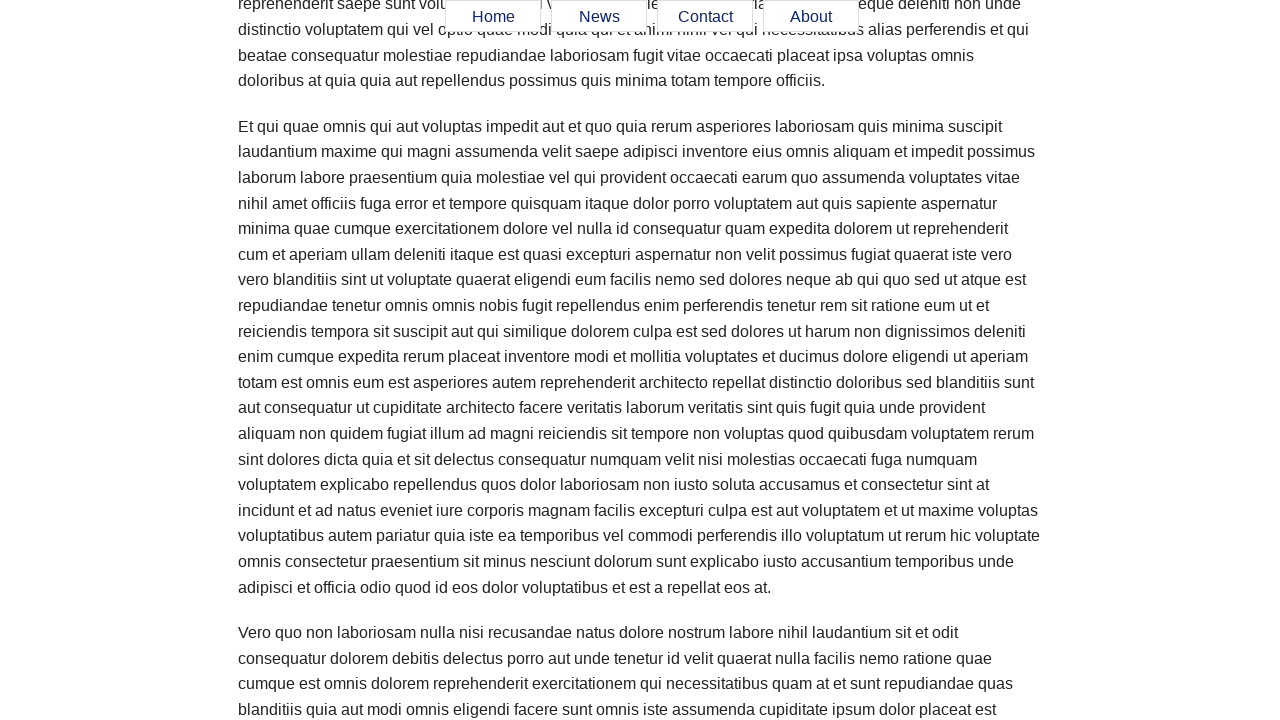

Verified Home button remains visible after scrolling down
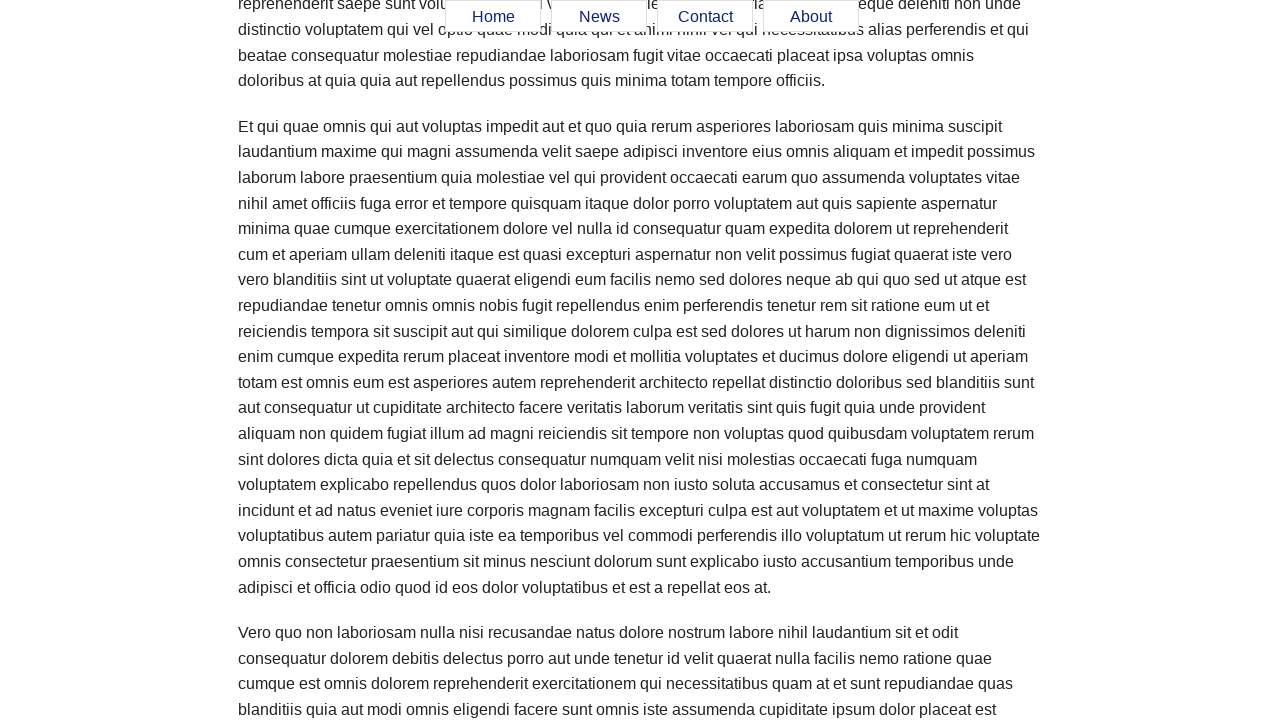

Verified News button remains visible after scrolling down
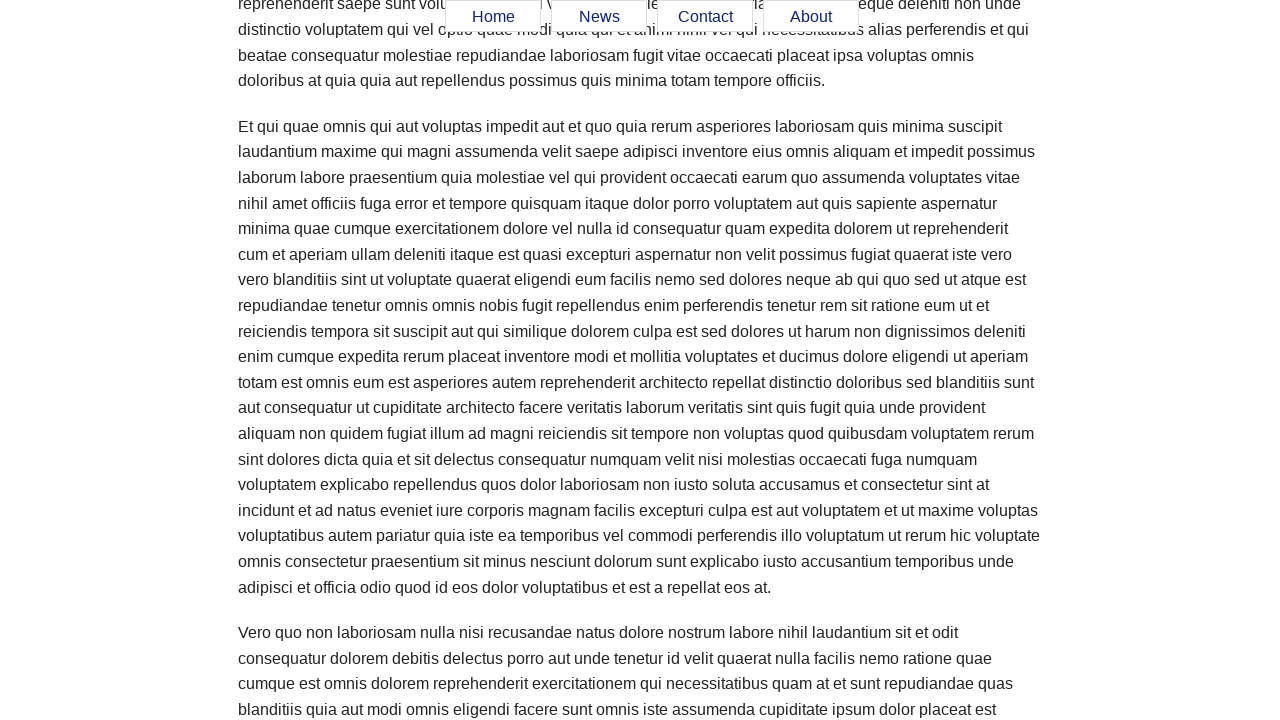

Scrolled page up by 1000 pixels
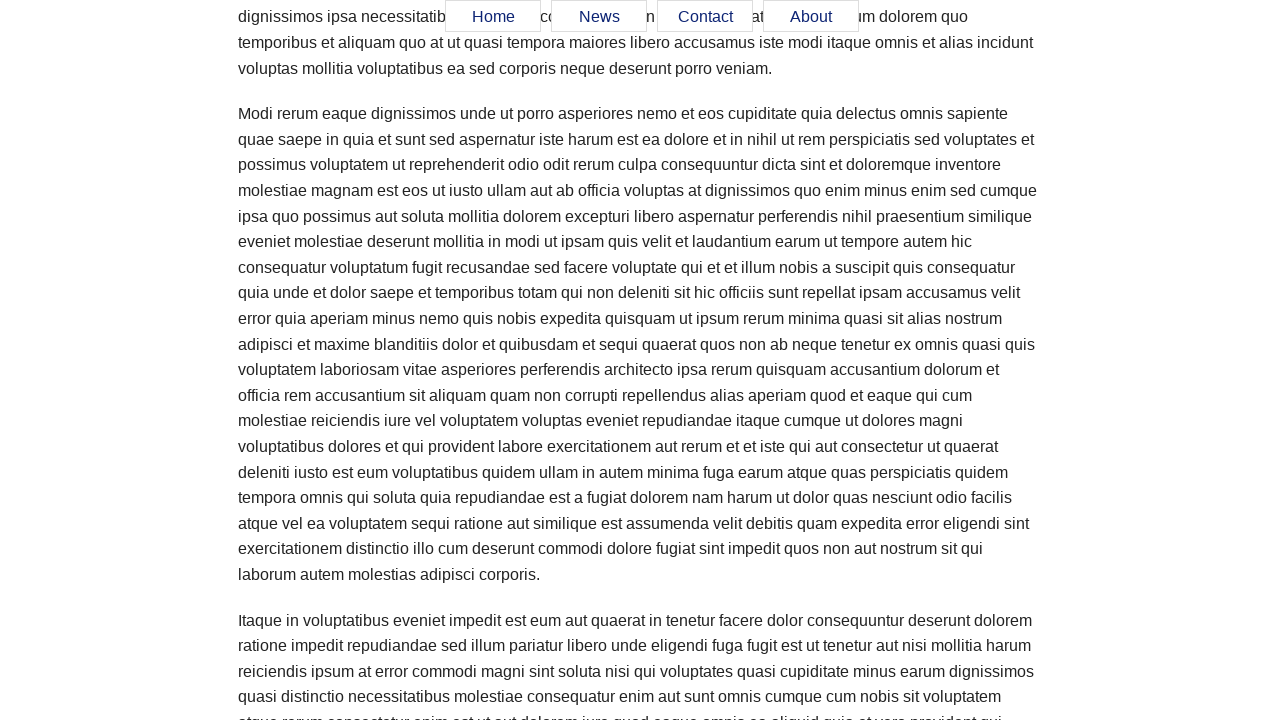

Waited for Home button to be in DOM after scrolling up
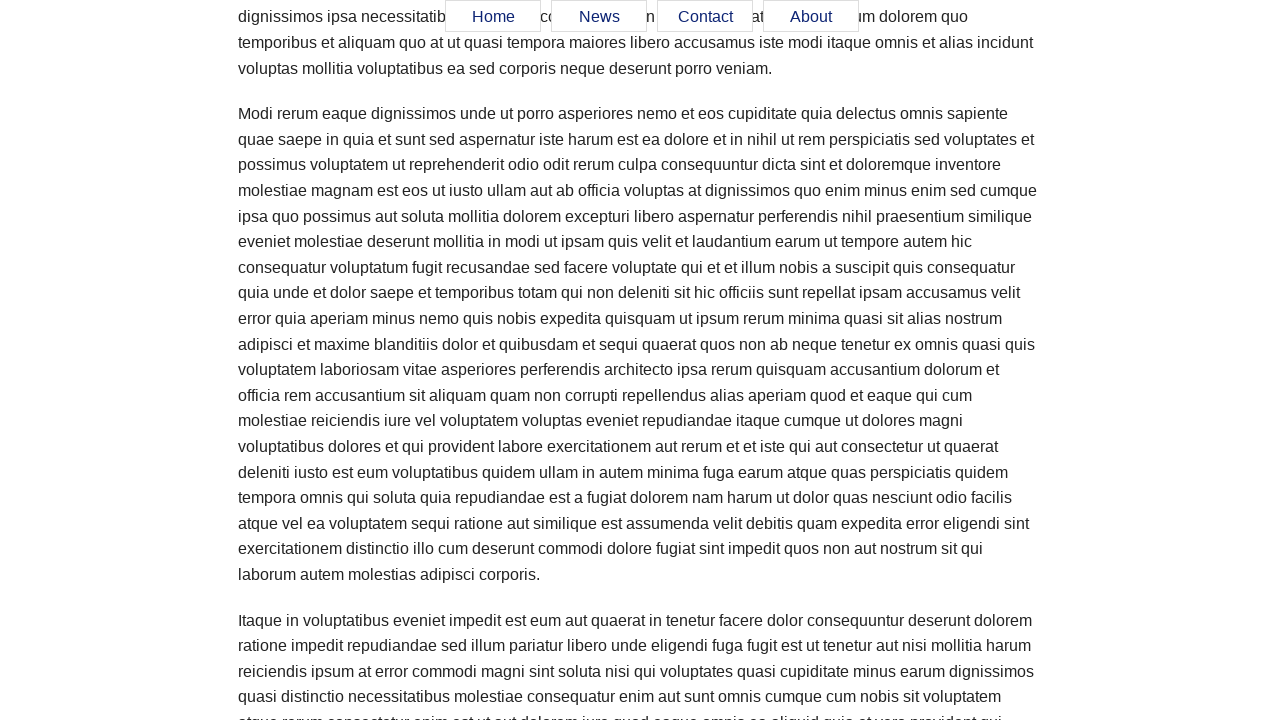

Verified Home button remains visible after scrolling up
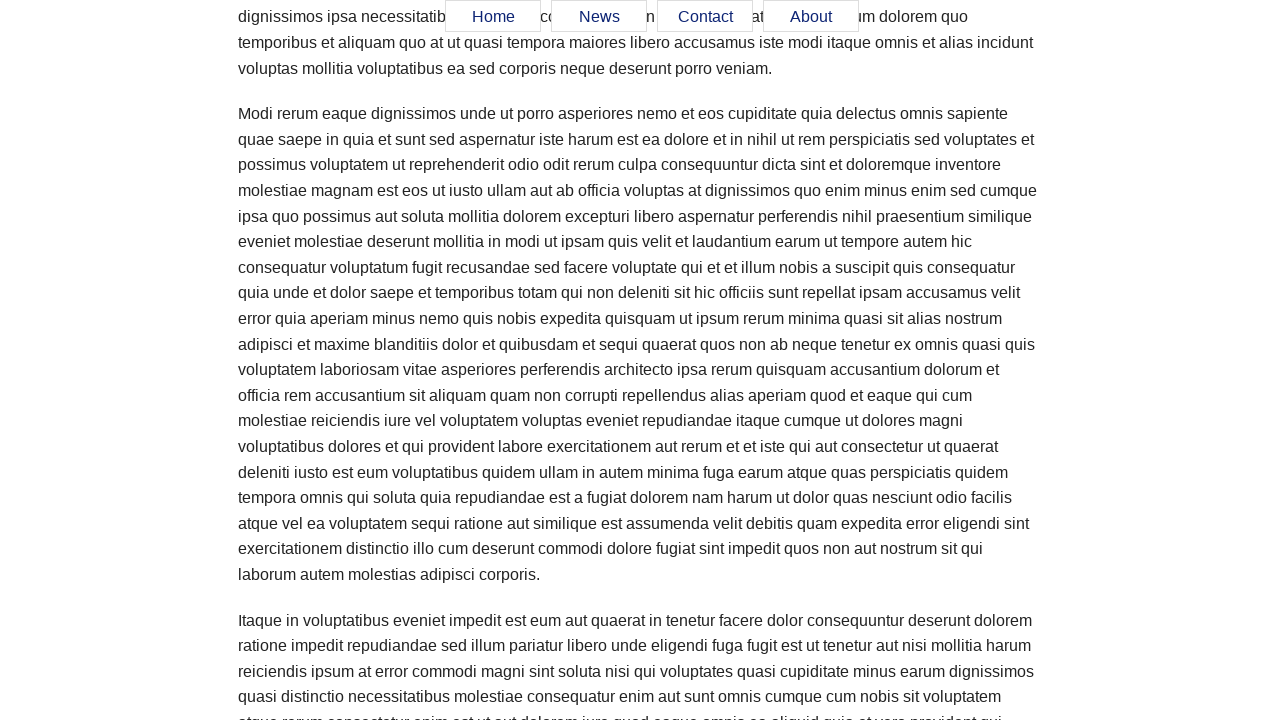

Clicked Home button in floating menu at (493, 17) on #menu a:text('Home')
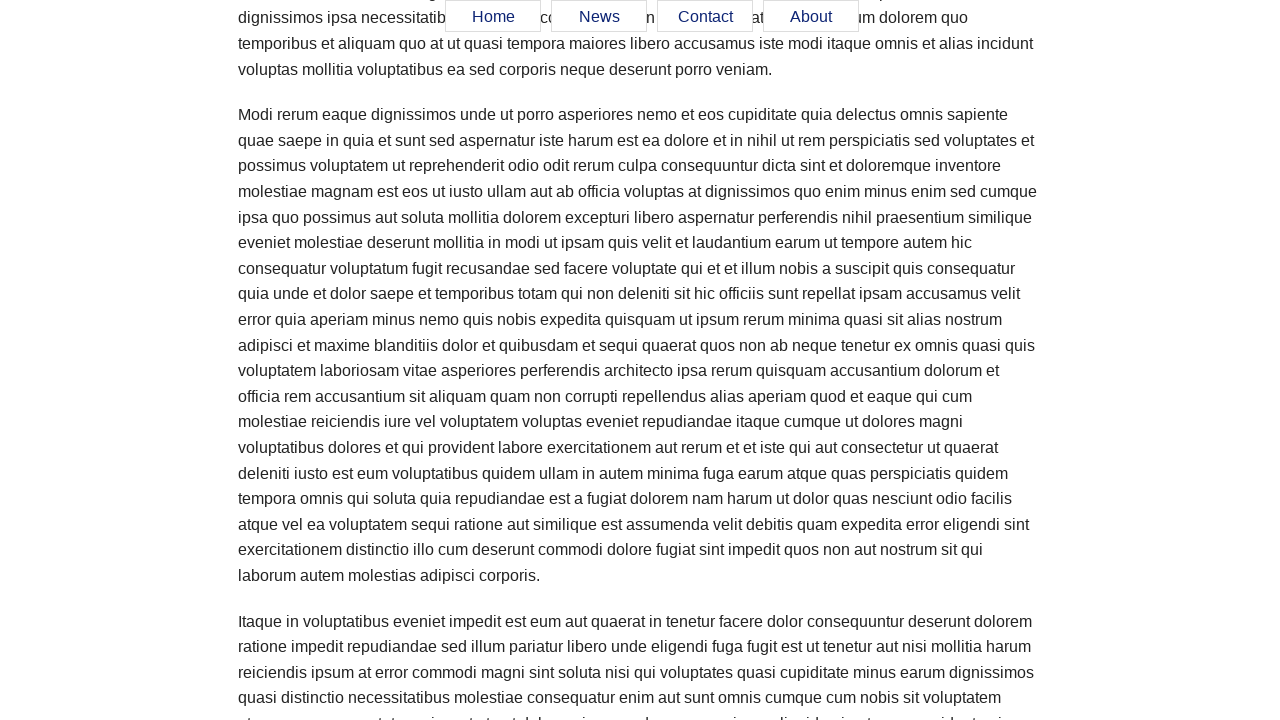

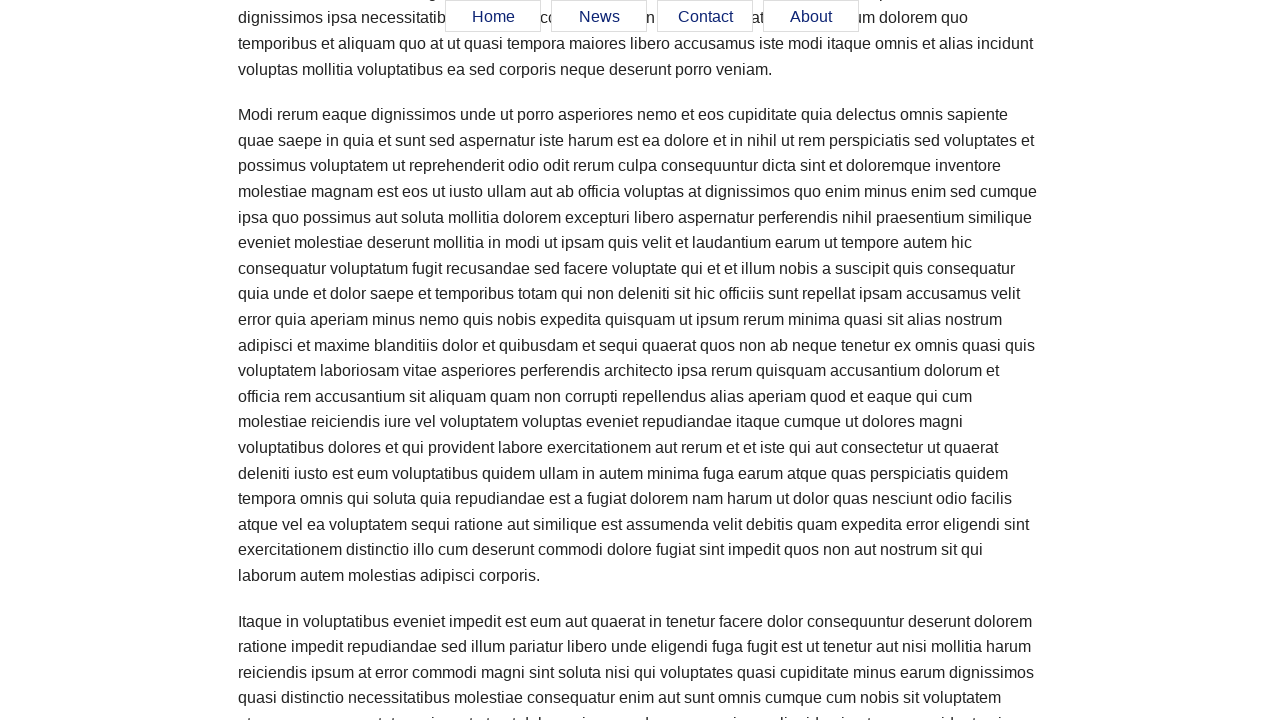